Tests the search functionality on CrazzyHub website by entering a search query and submitting it

Starting URL: https://crazzyhub.com/

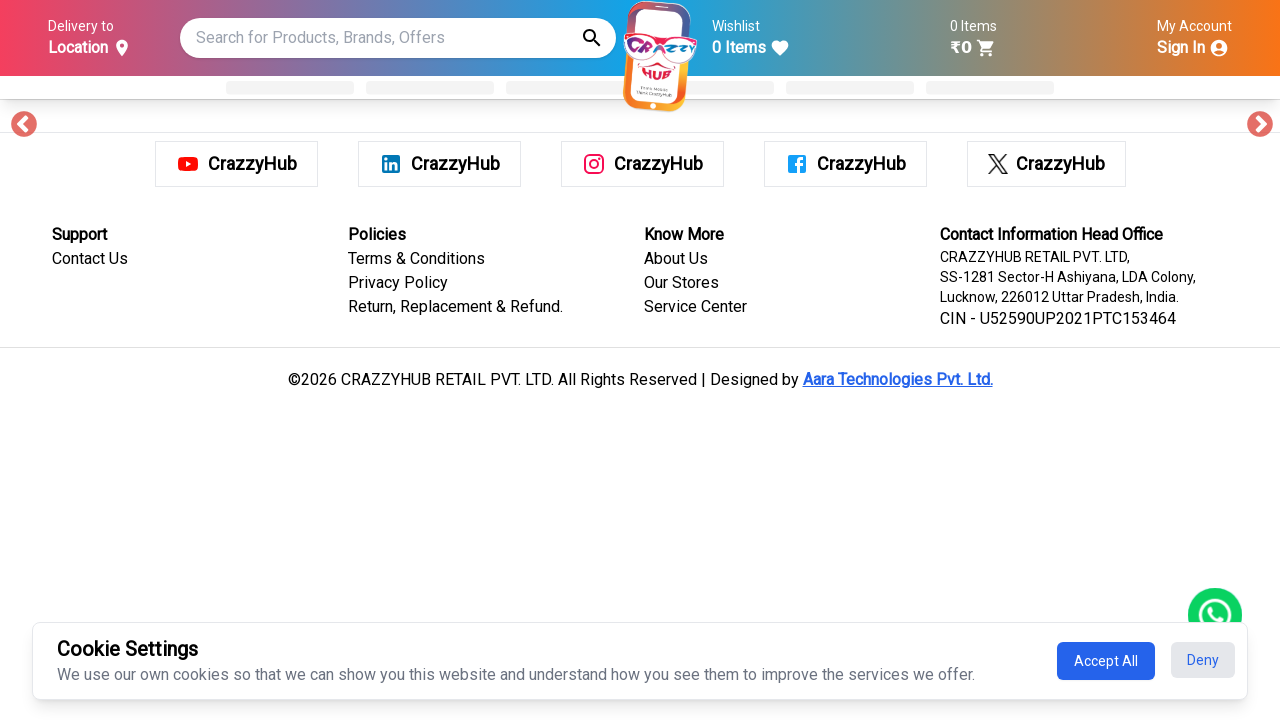

Filled search field with 'iphone' on //input[@class='!w-[400px] outline-none bg-transparent px-4']
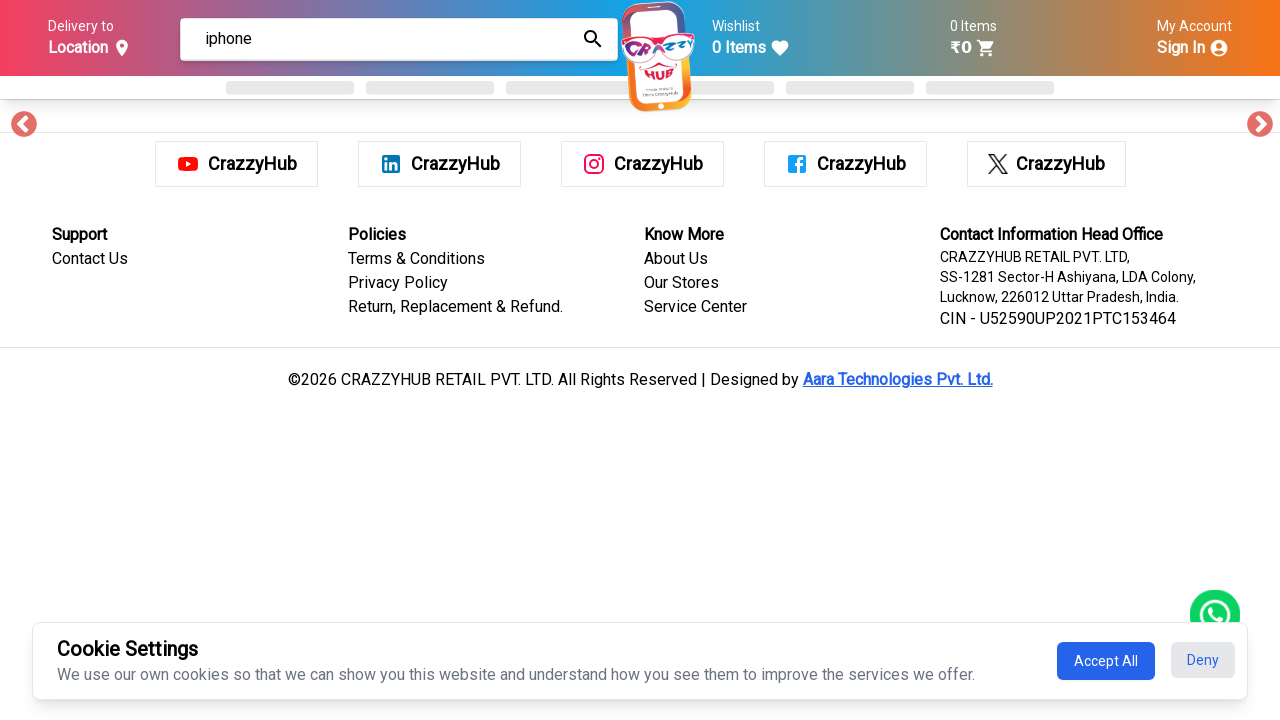

Pressed Enter to submit search query on //input[@class='!w-[400px] outline-none bg-transparent px-4']
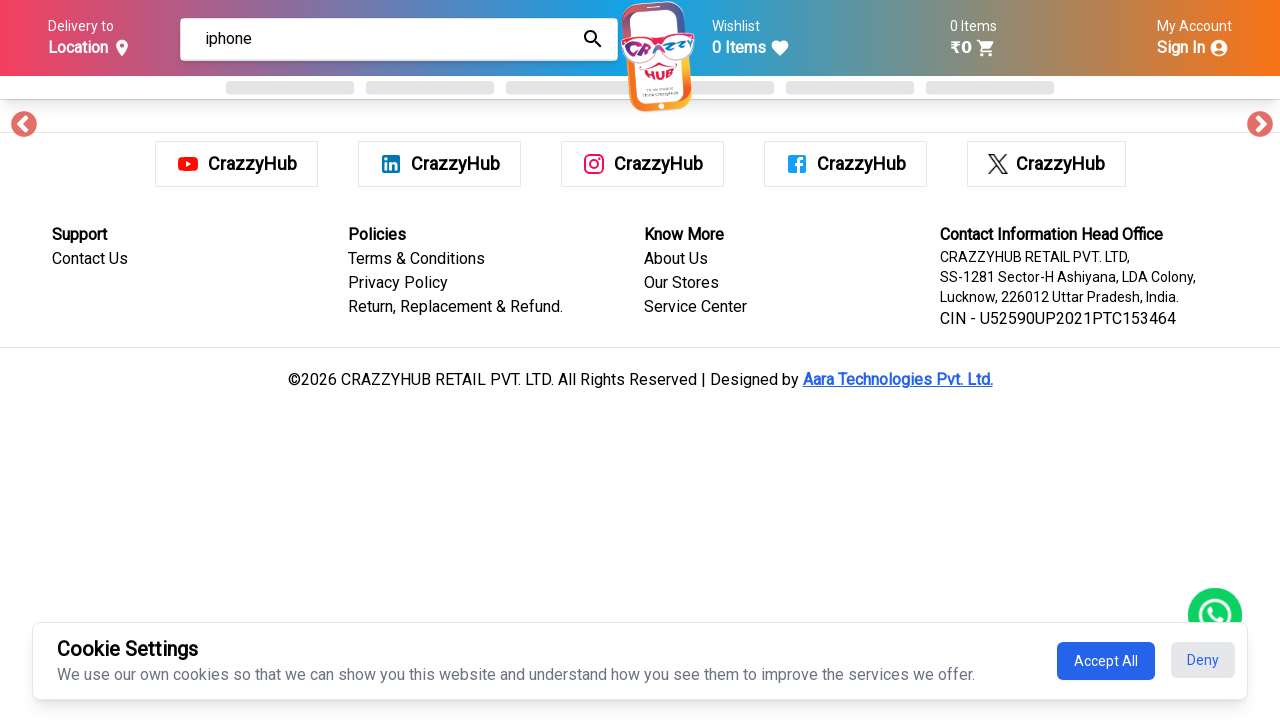

Waited for search results to load
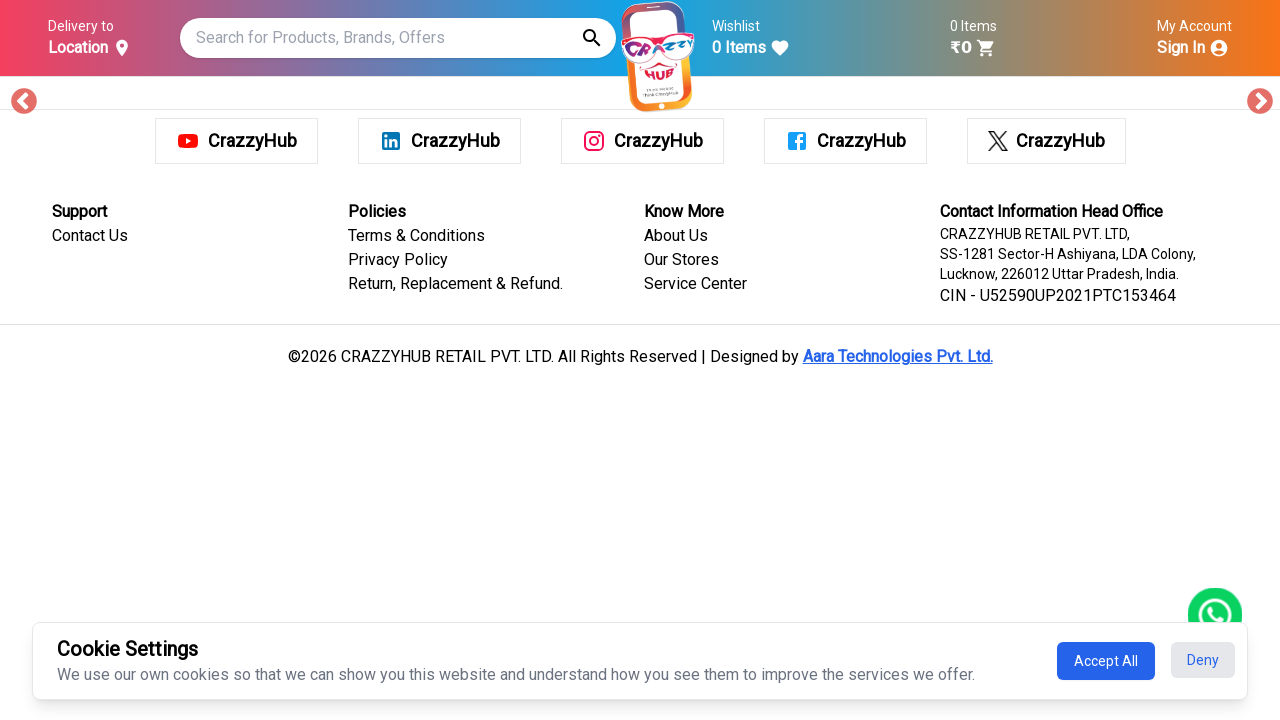

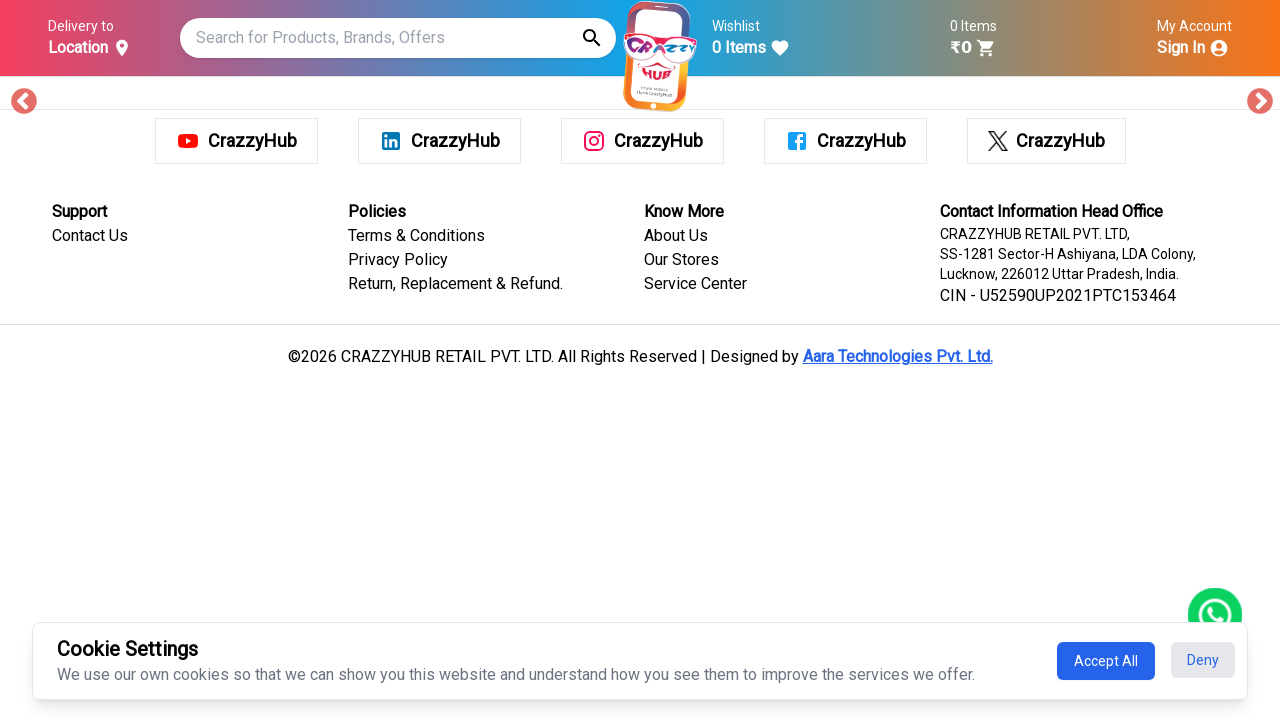